Tests tab navigation by clicking through different tabs (What, Origin, Use)

Starting URL: https://demoqa.com/tabs

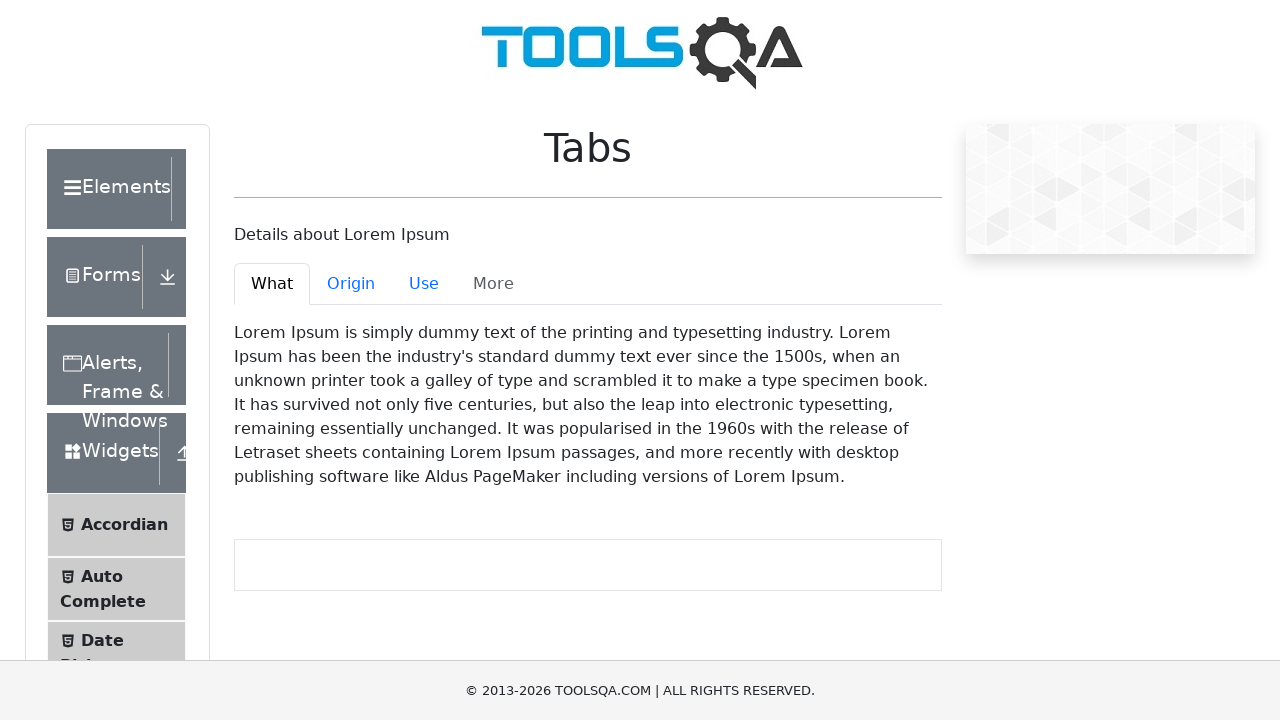

Clicked Origin tab at (351, 284) on #demo-tab-origin
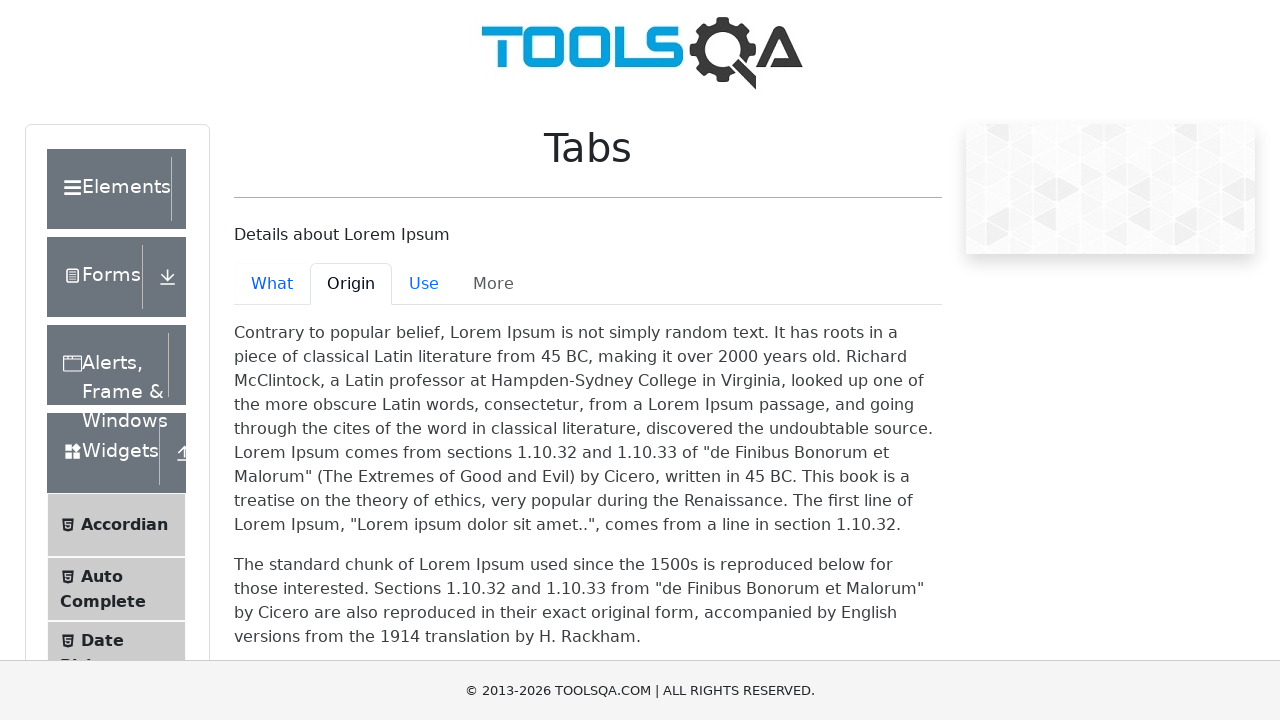

Origin tab content loaded and became active
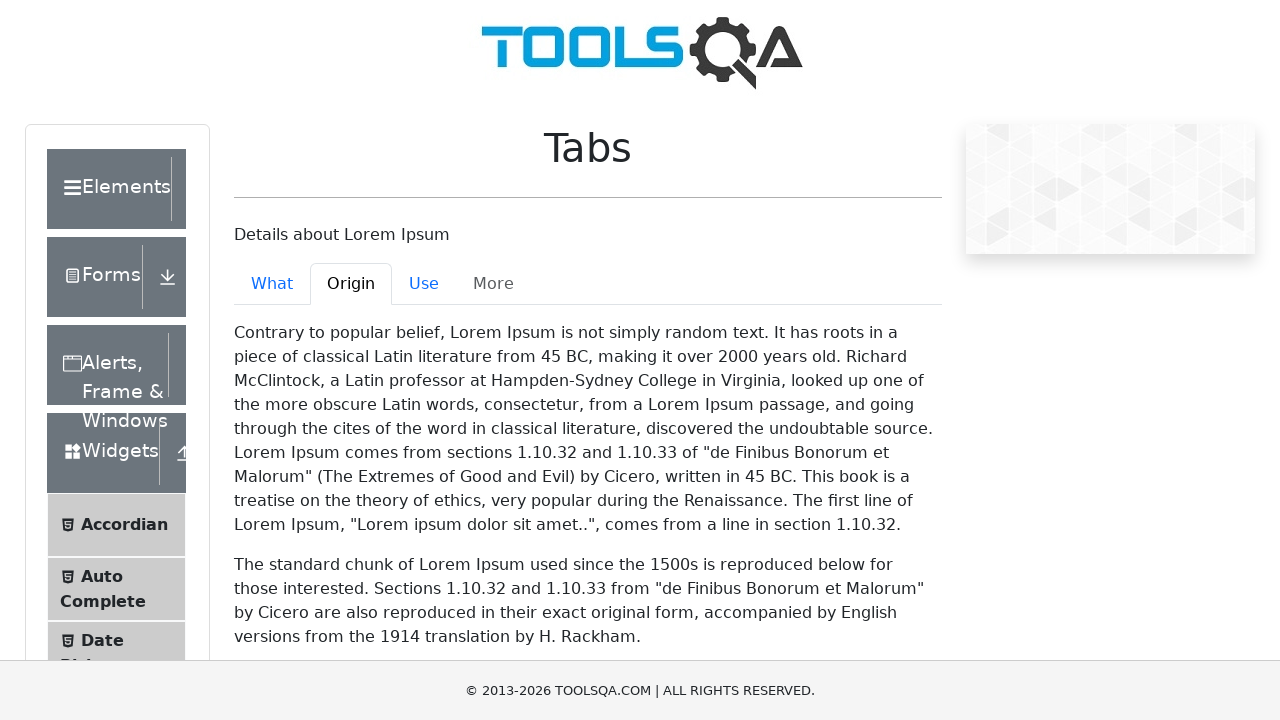

Clicked Use tab at (424, 284) on #demo-tab-use
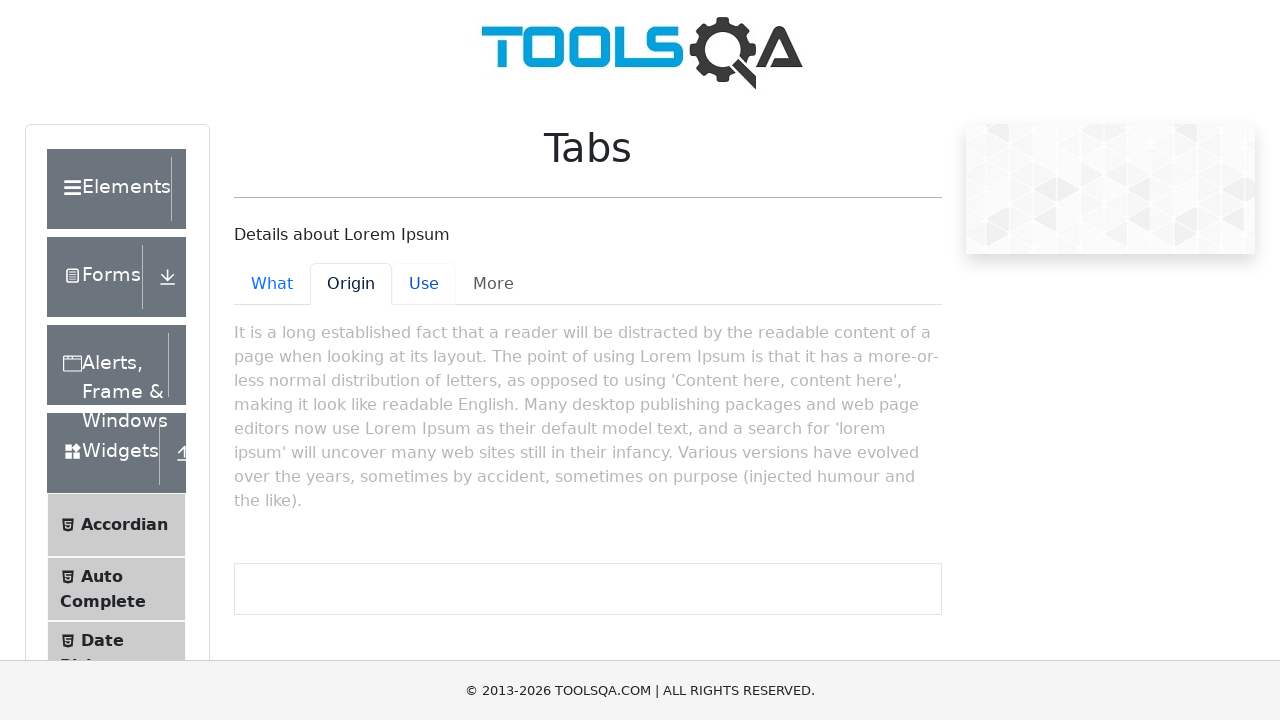

Use tab content loaded and became active
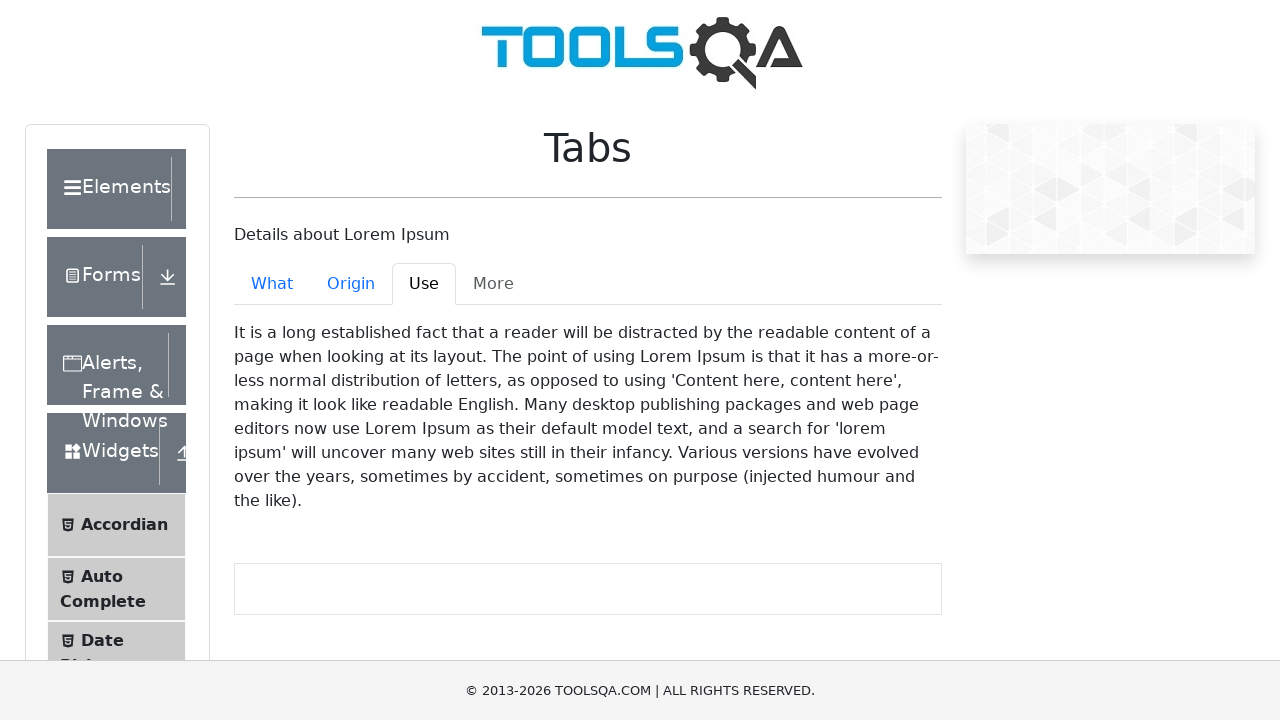

Clicked What tab at (272, 284) on #demo-tab-what
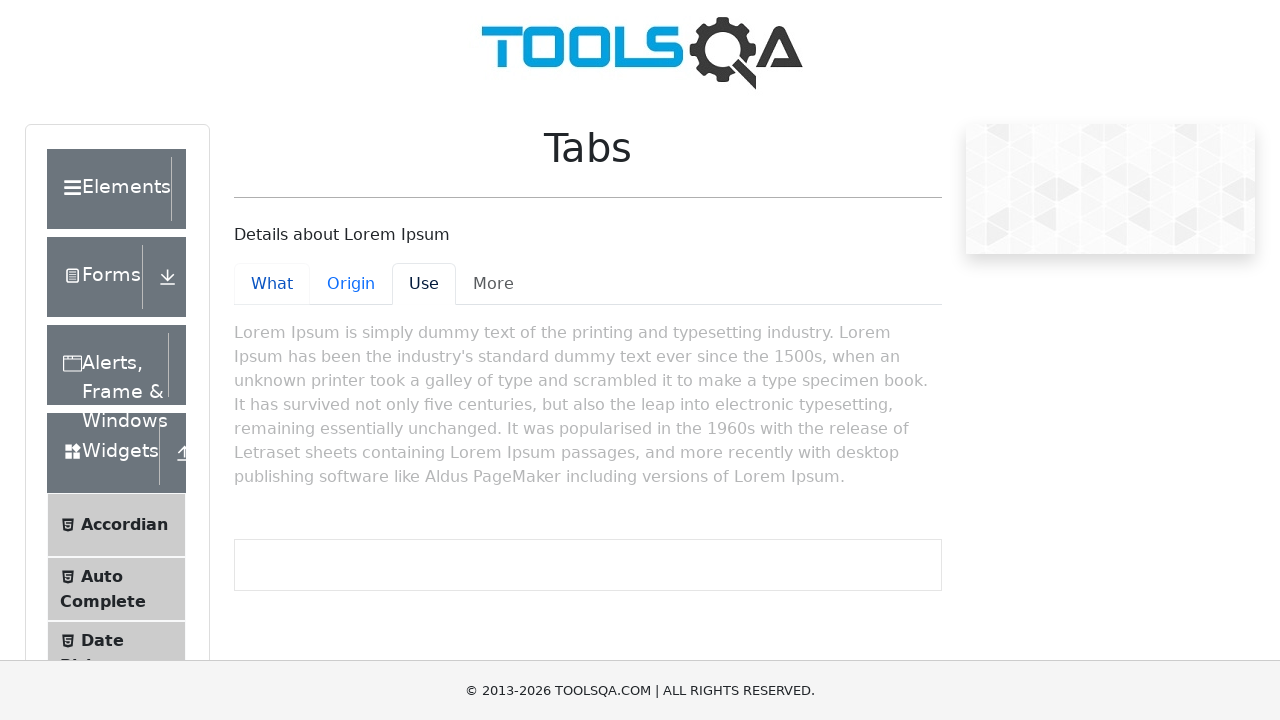

What tab content loaded and became active
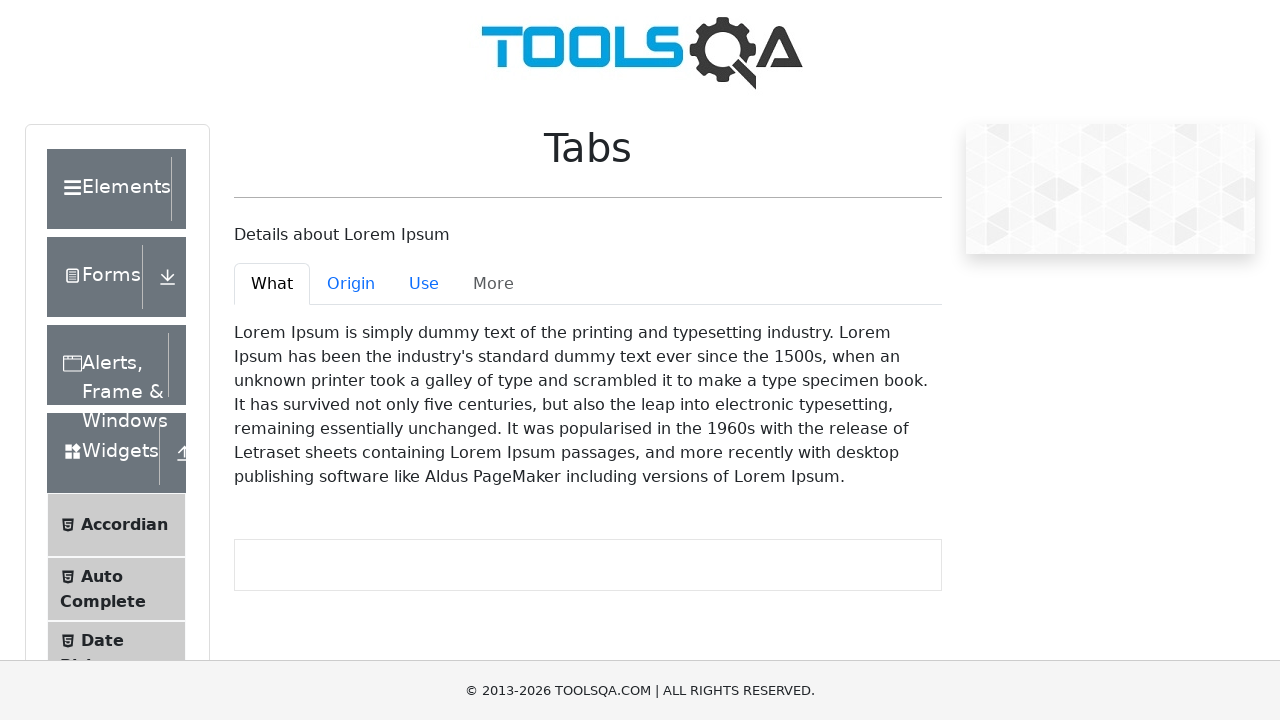

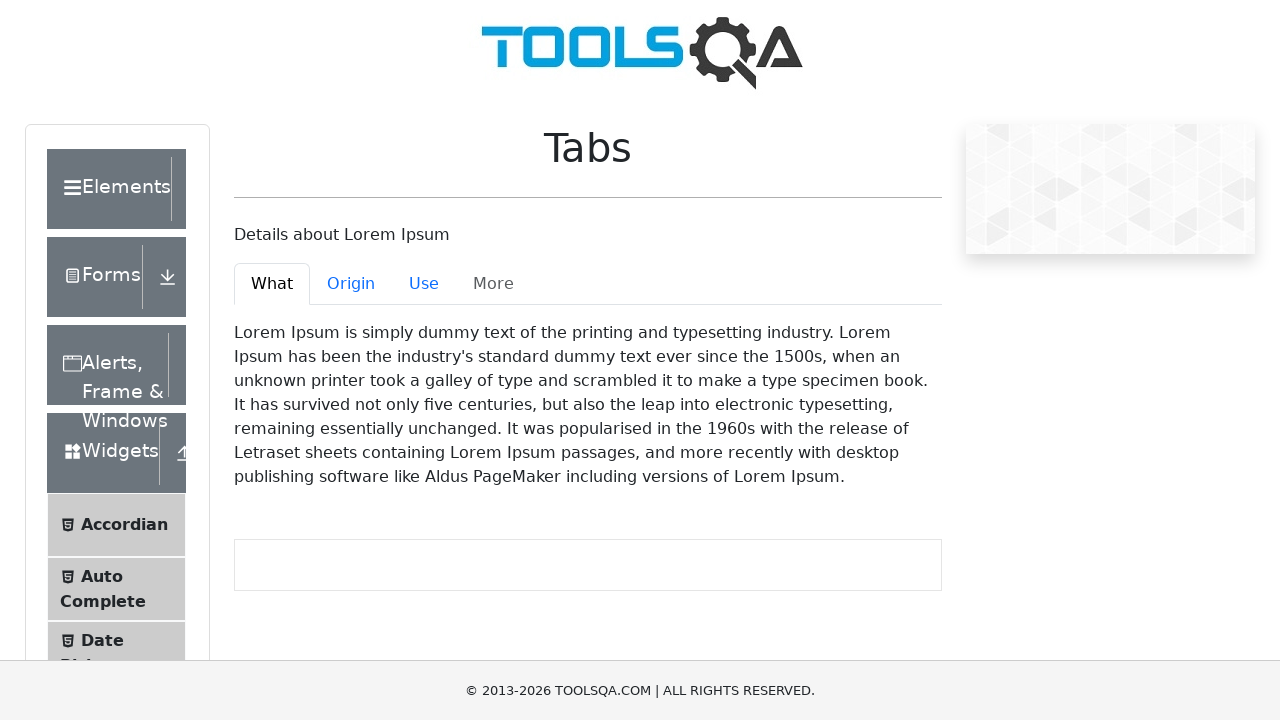